Tests drag and drop functionality within an iframe by dragging an element from source to target location

Starting URL: https://jqueryui.com/droppable/

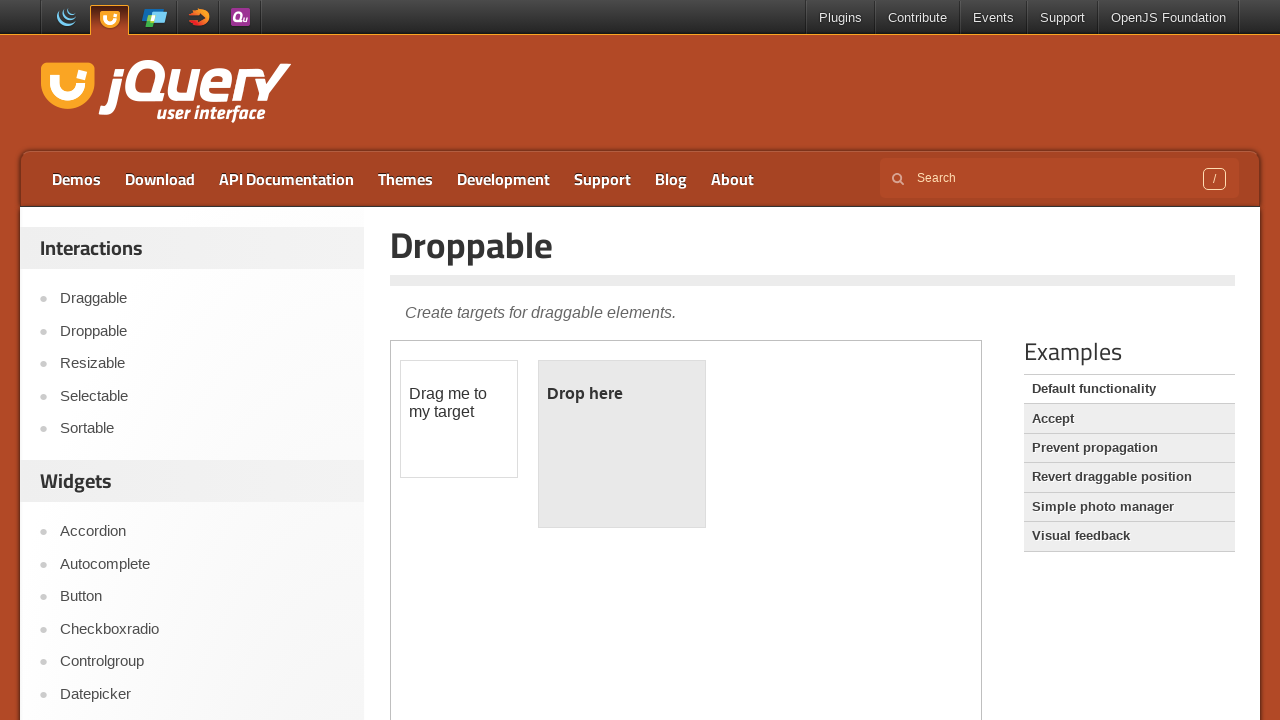

Located iframe containing drag and drop demo
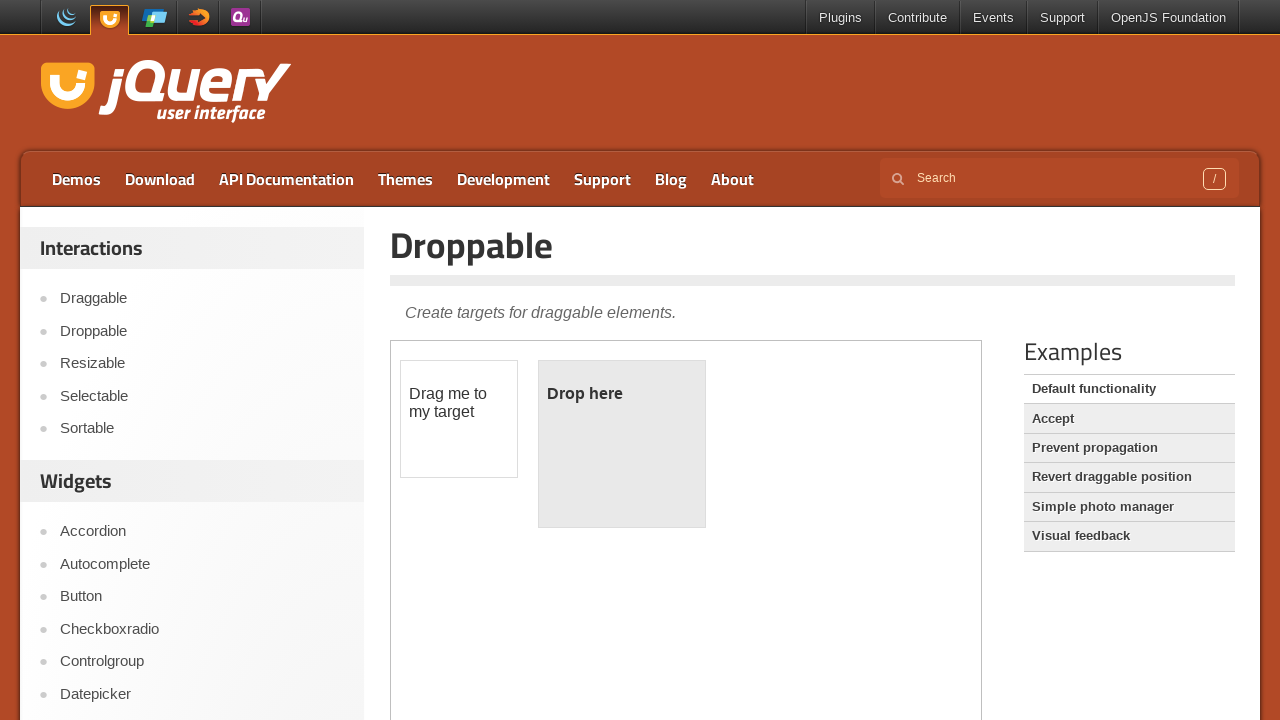

Located draggable element within iframe
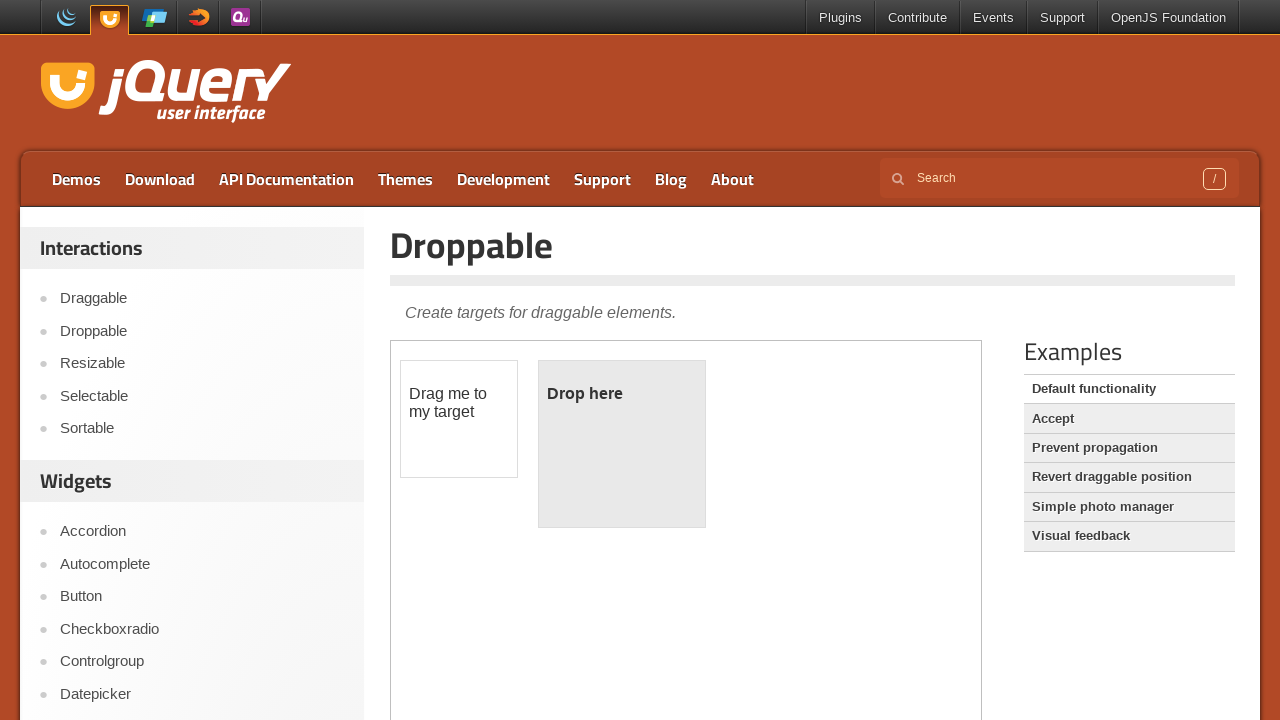

Located droppable target element within iframe
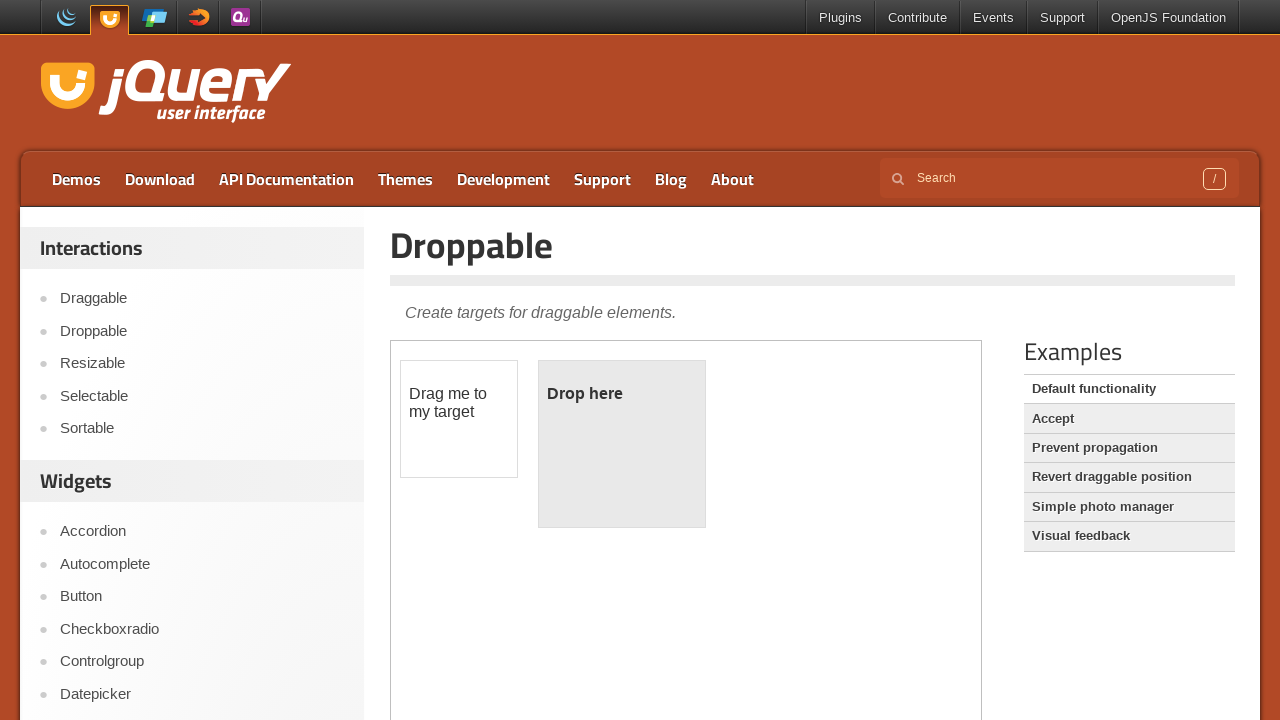

Dragged element from source to target droppable location at (622, 444)
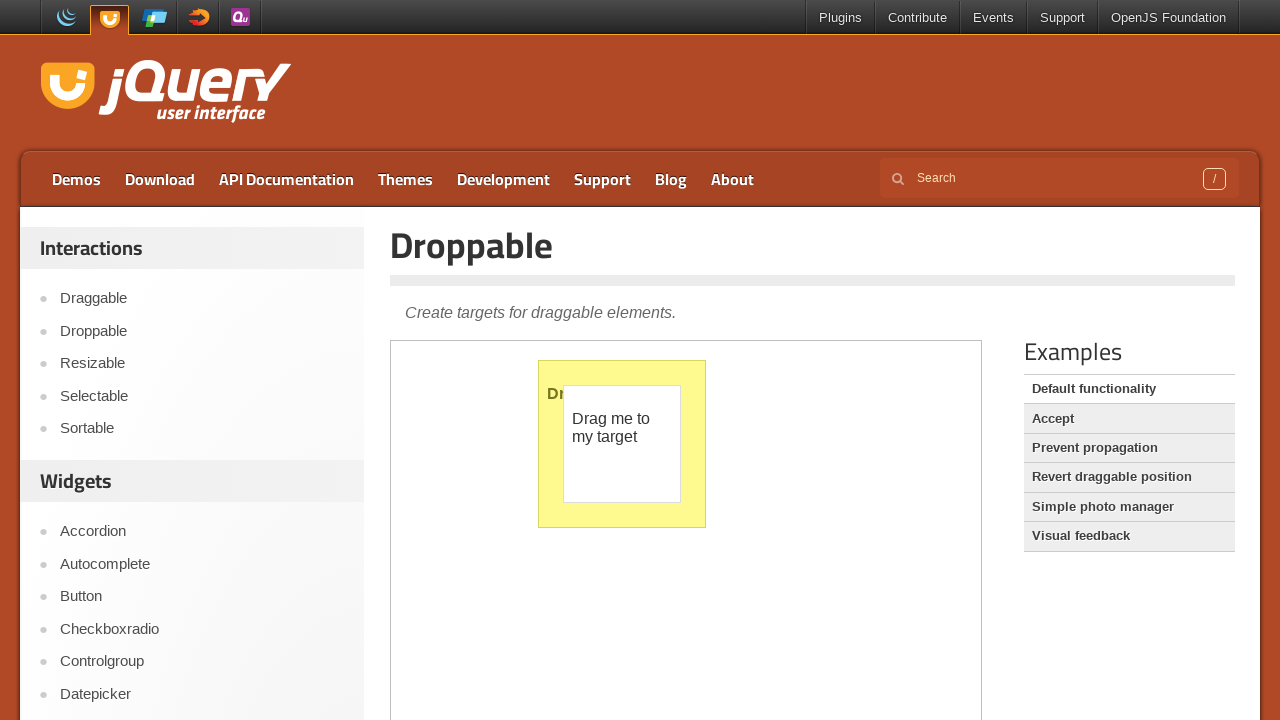

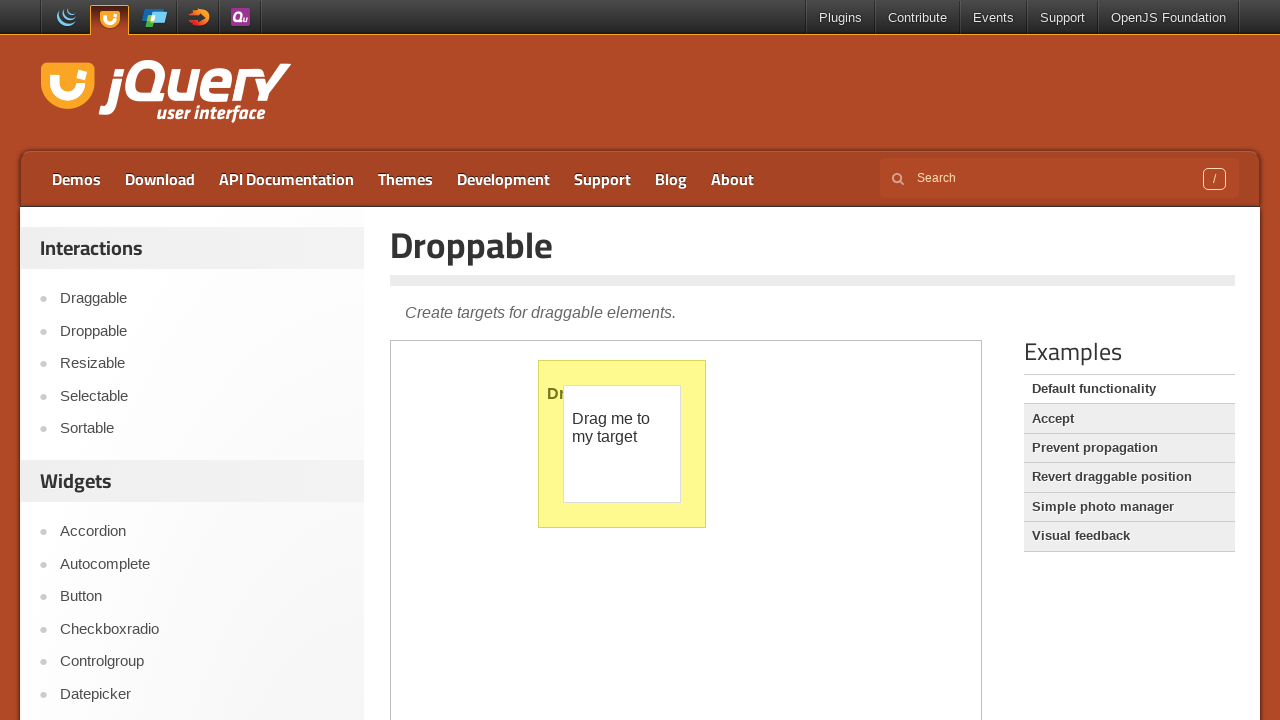